Tests the autocomplete country selection feature by typing a partial country name and selecting from the dropdown suggestions

Starting URL: https://rahulshettyacademy.com/AutomationPractice/

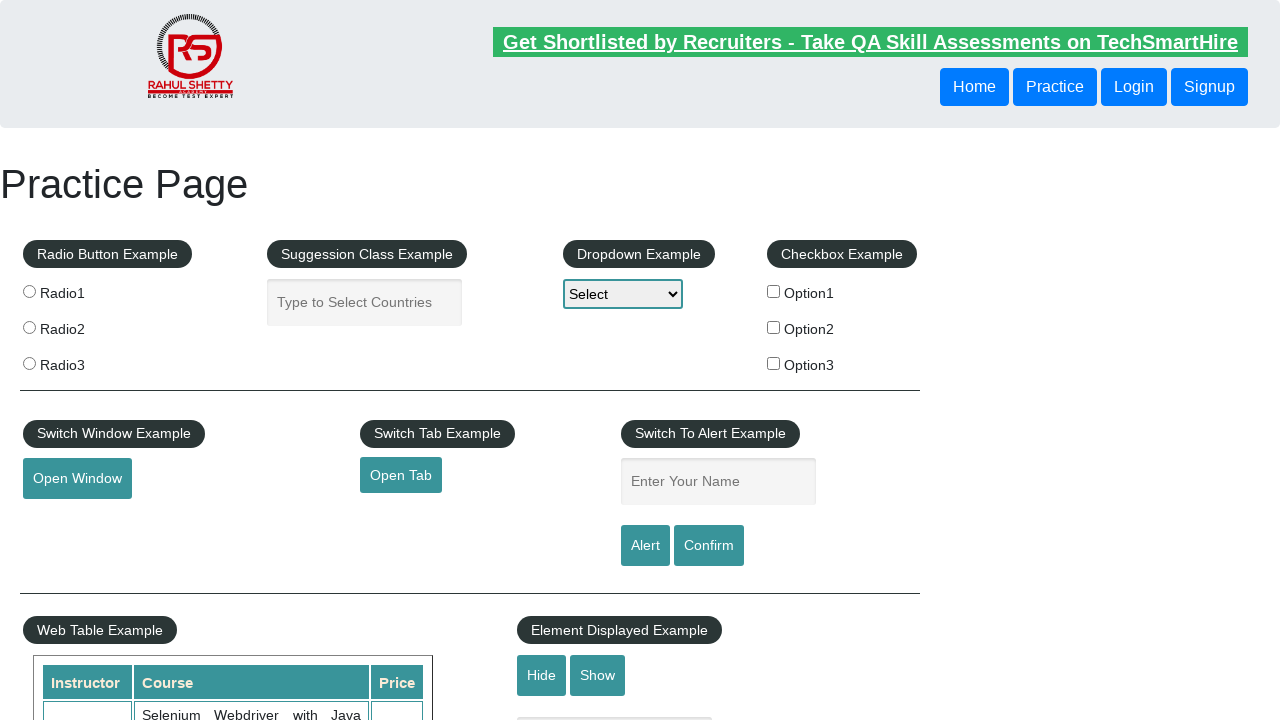

Typed 'uni' in autocomplete field to search for countries on input#autocomplete
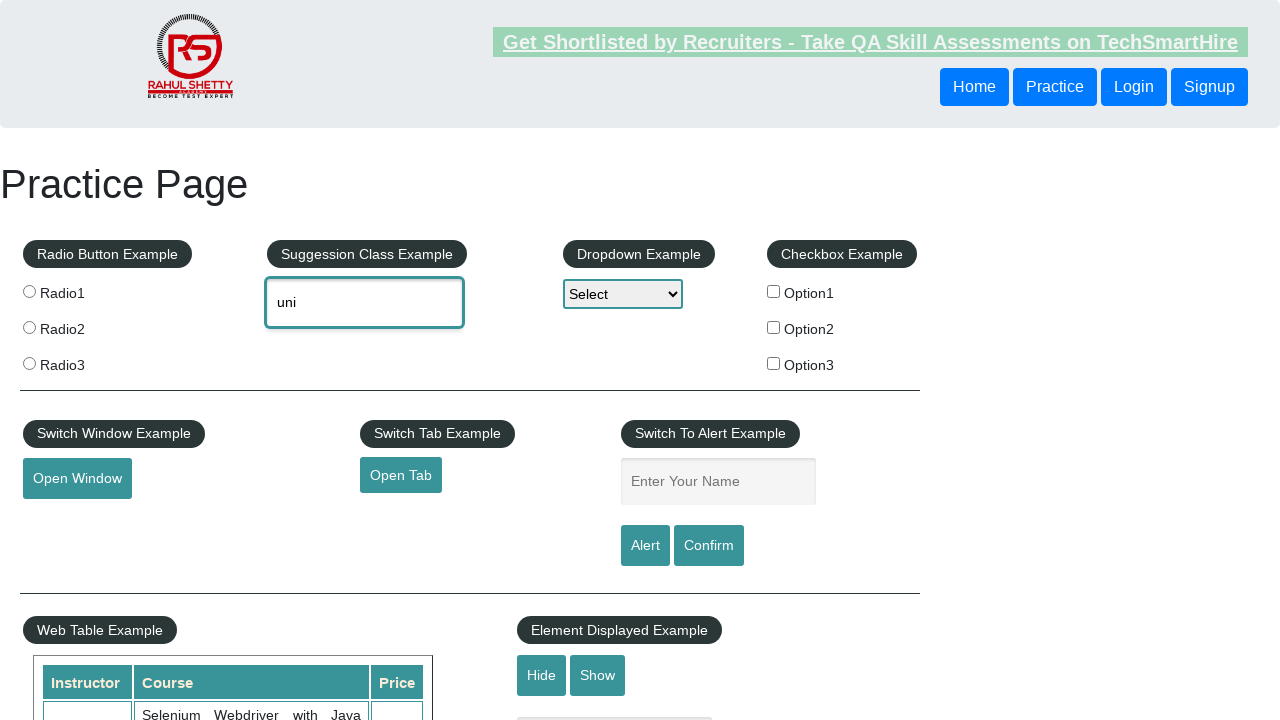

Autocomplete suggestions dropdown appeared
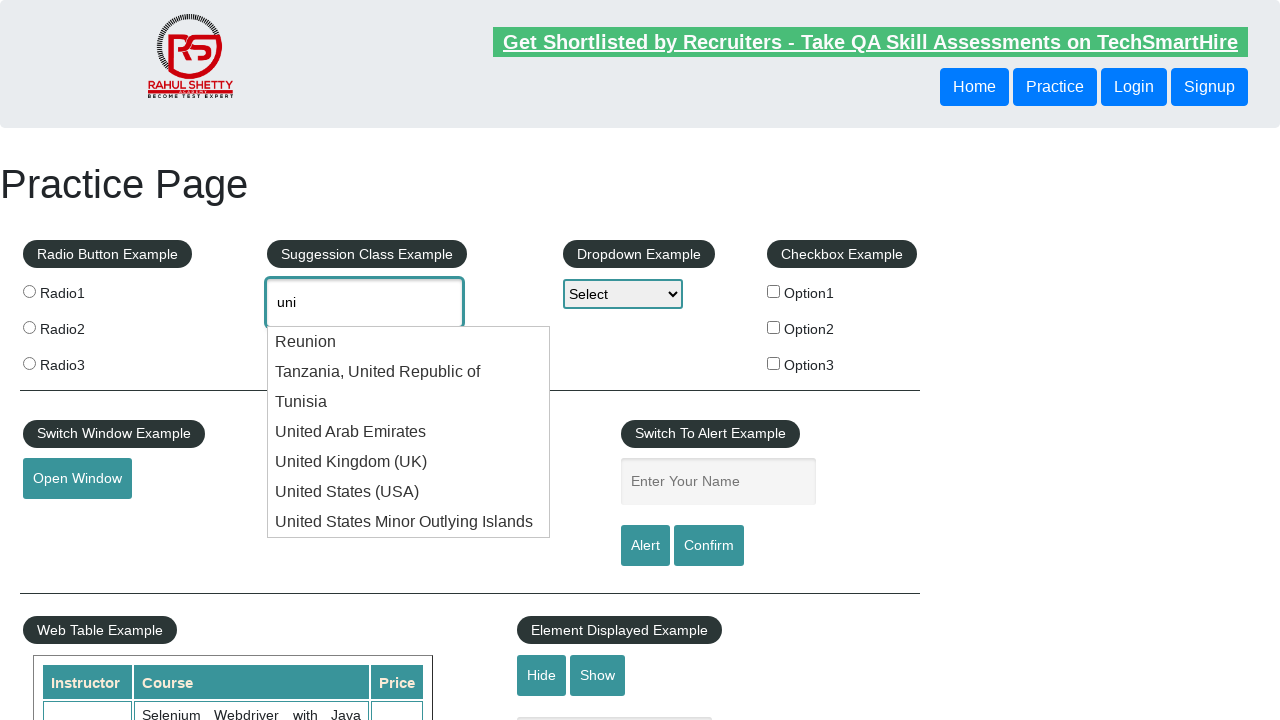

Selected 'United Kingdom (UK)' from autocomplete suggestions at (409, 462) on li.ui-menu-item:has-text('United Kingdom (UK)')
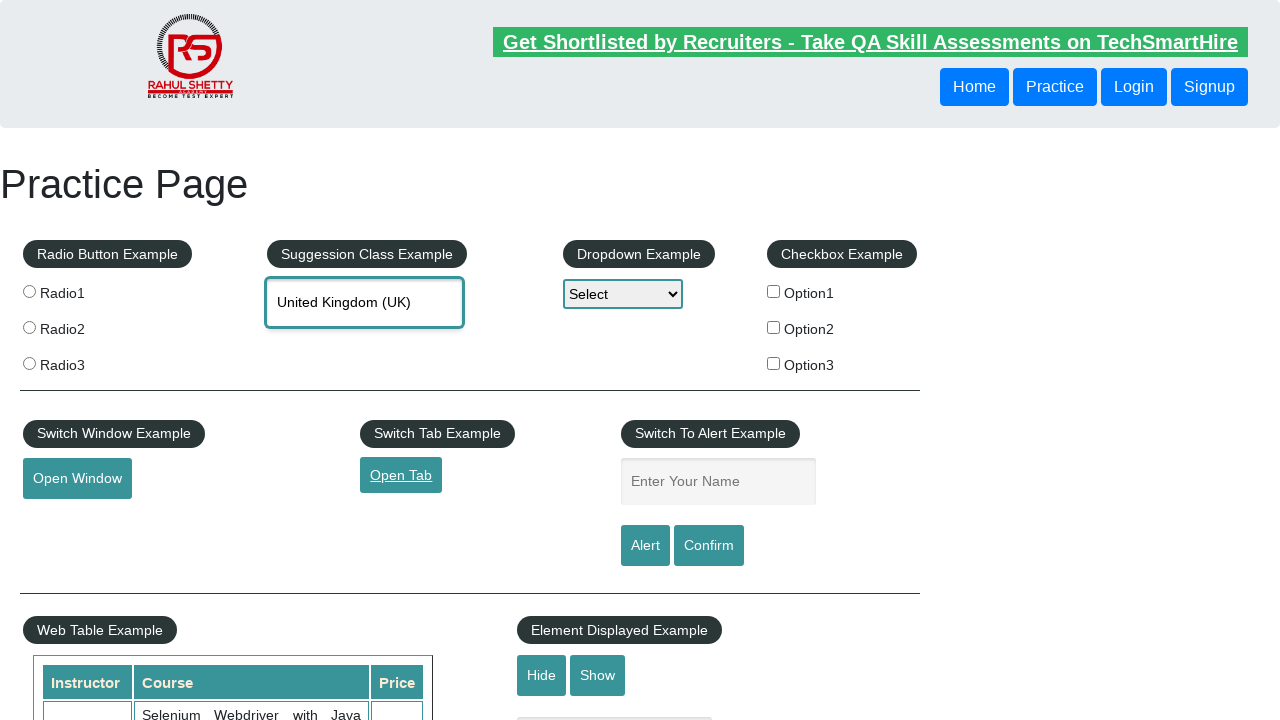

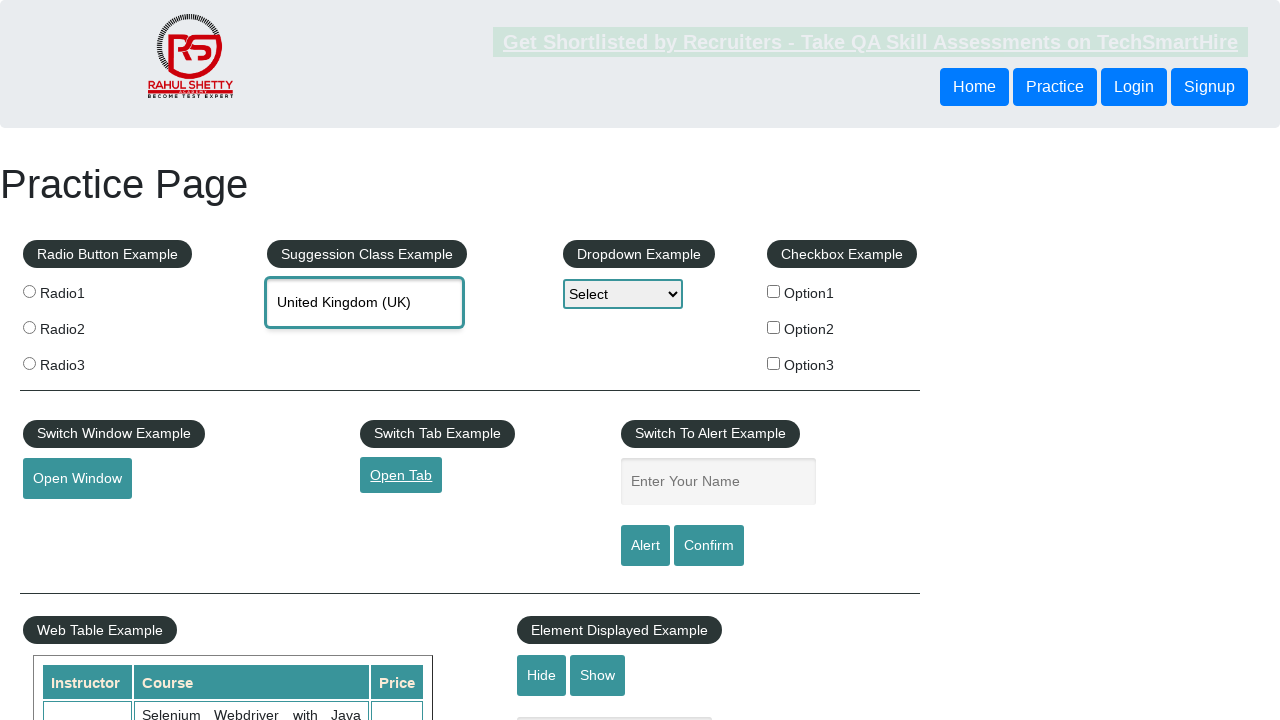